Tests user registration flow by navigating to sign up page, creating an account with email, filling registration form fields, and submitting the account creation

Starting URL: https://hotel-testlab.coderslab.pl/en/

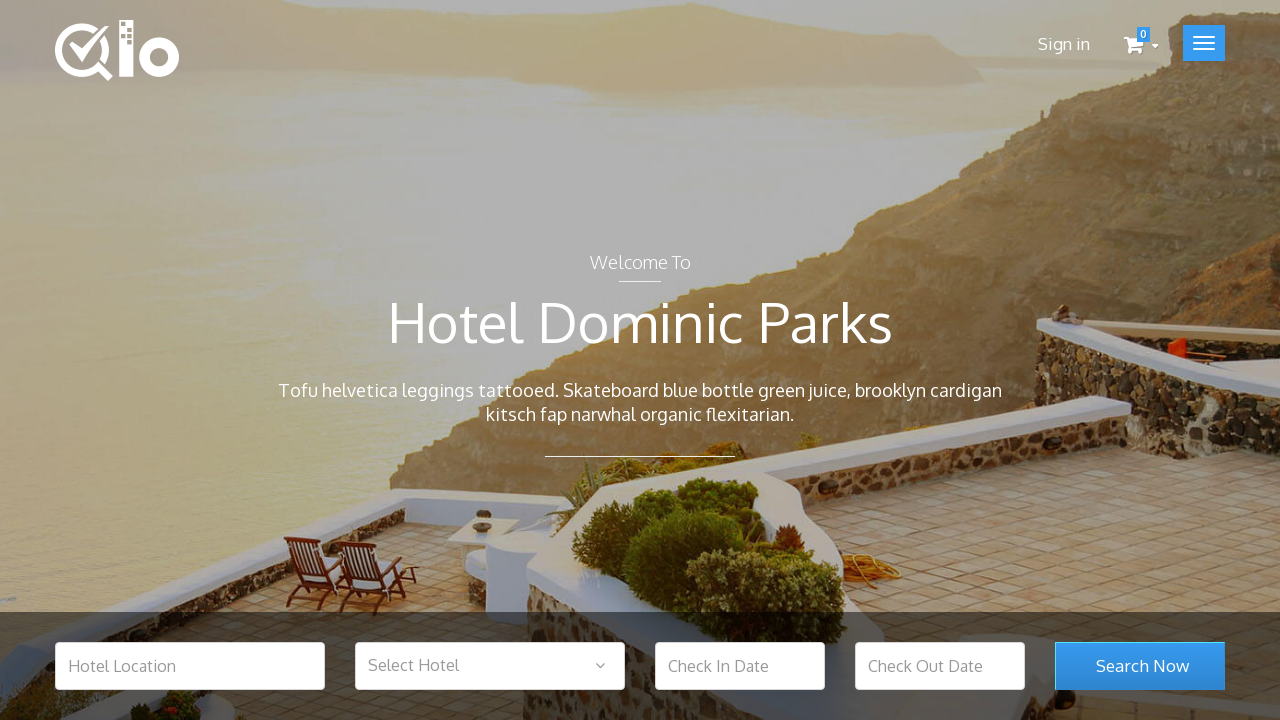

Clicked on Sign In link at (1064, 44) on .hide_xs
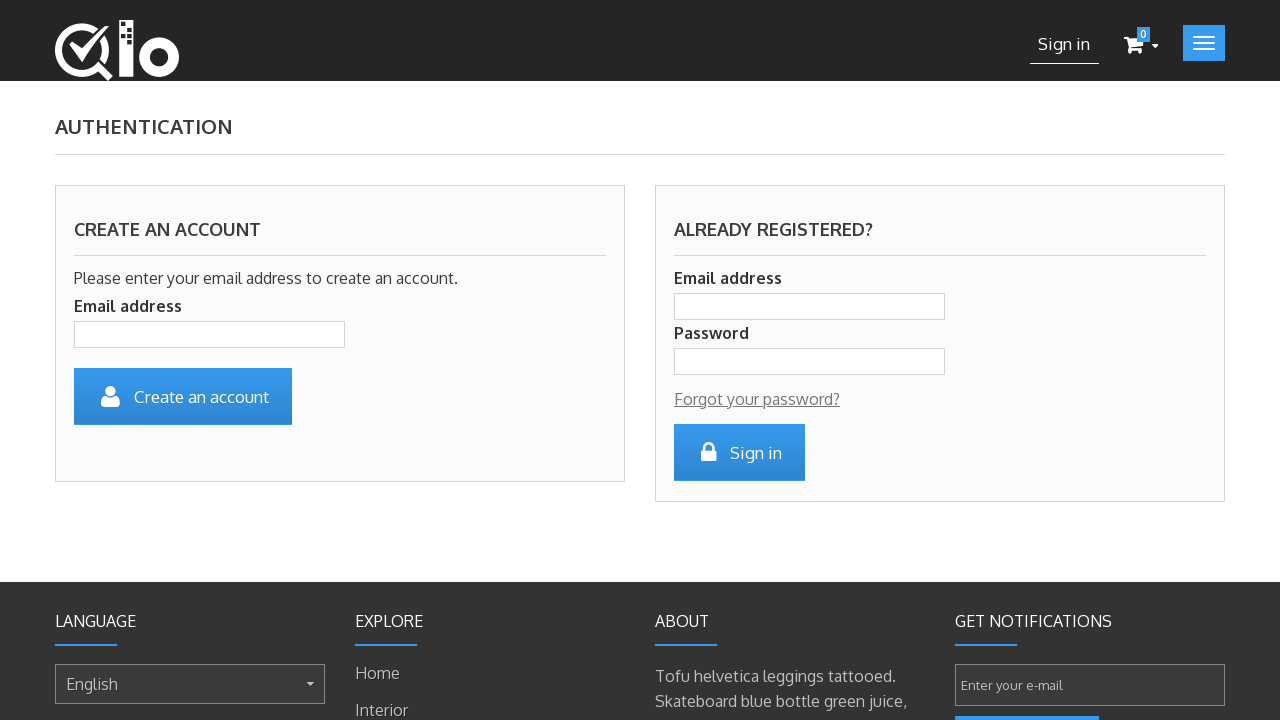

Filled email field with unique email: test1772068950@example.com on #email_create
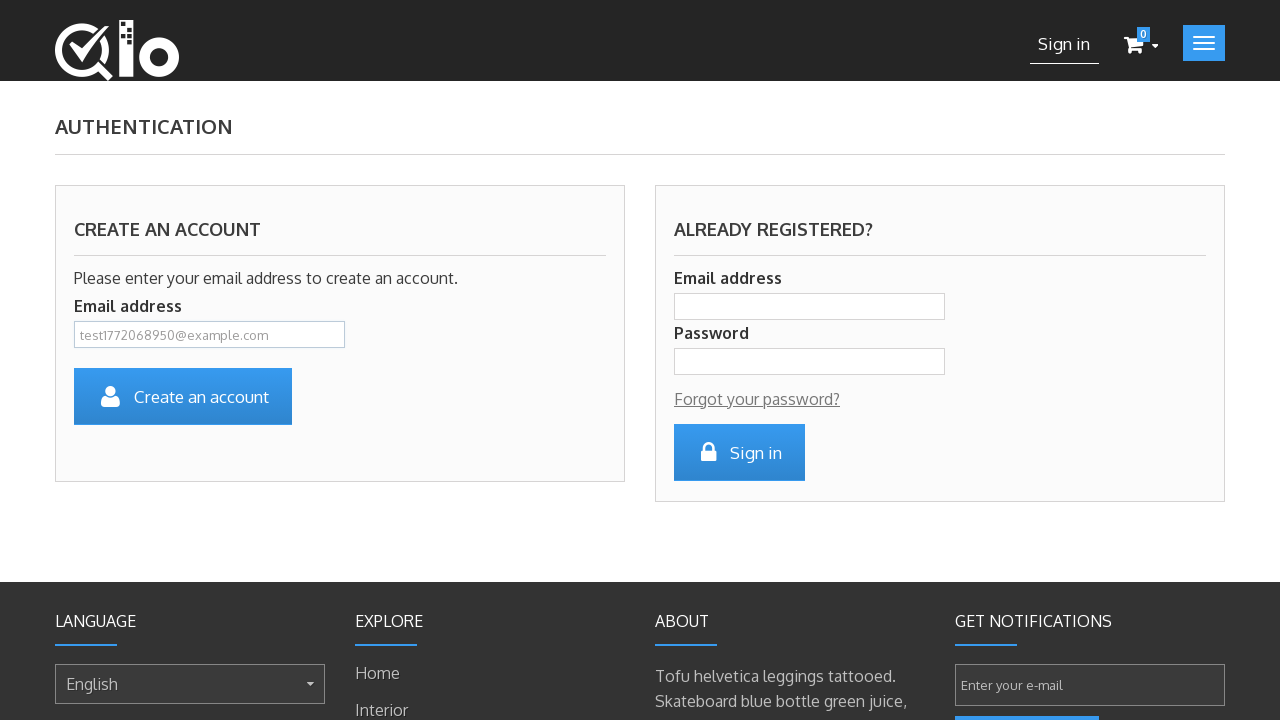

Clicked submit button to proceed to registration form at (183, 396) on #SubmitCreate
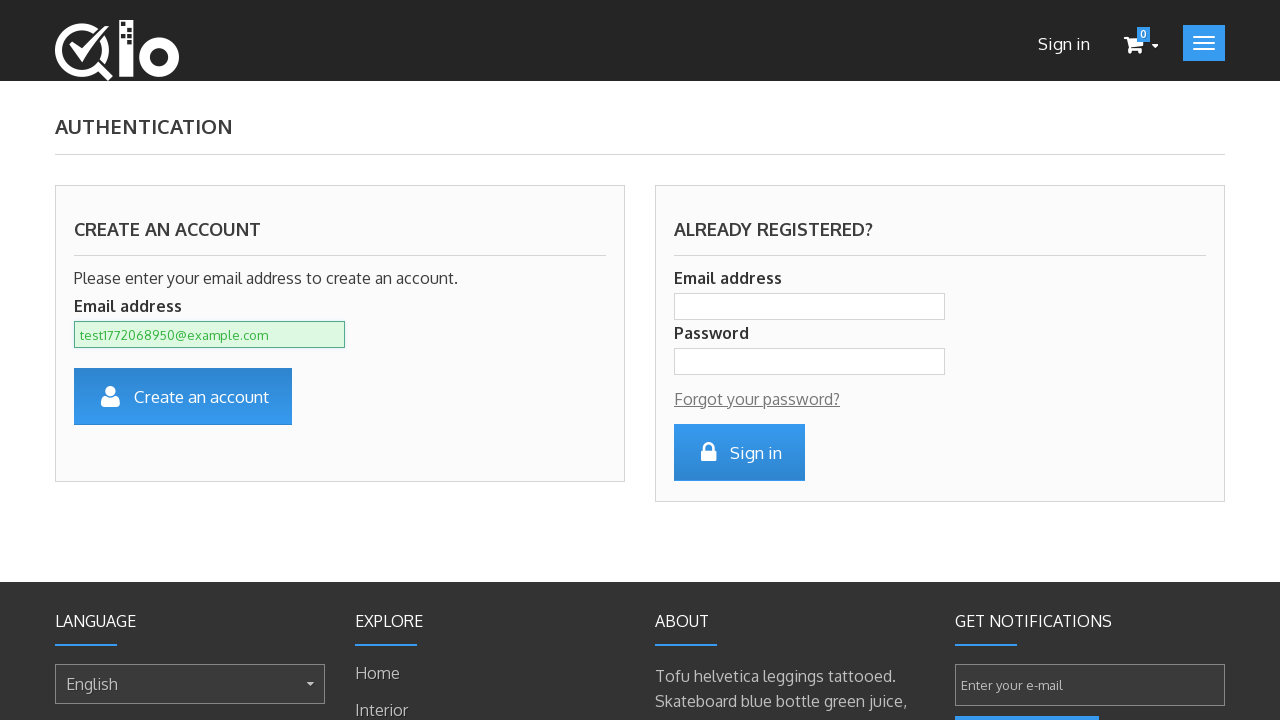

Registration form loaded successfully
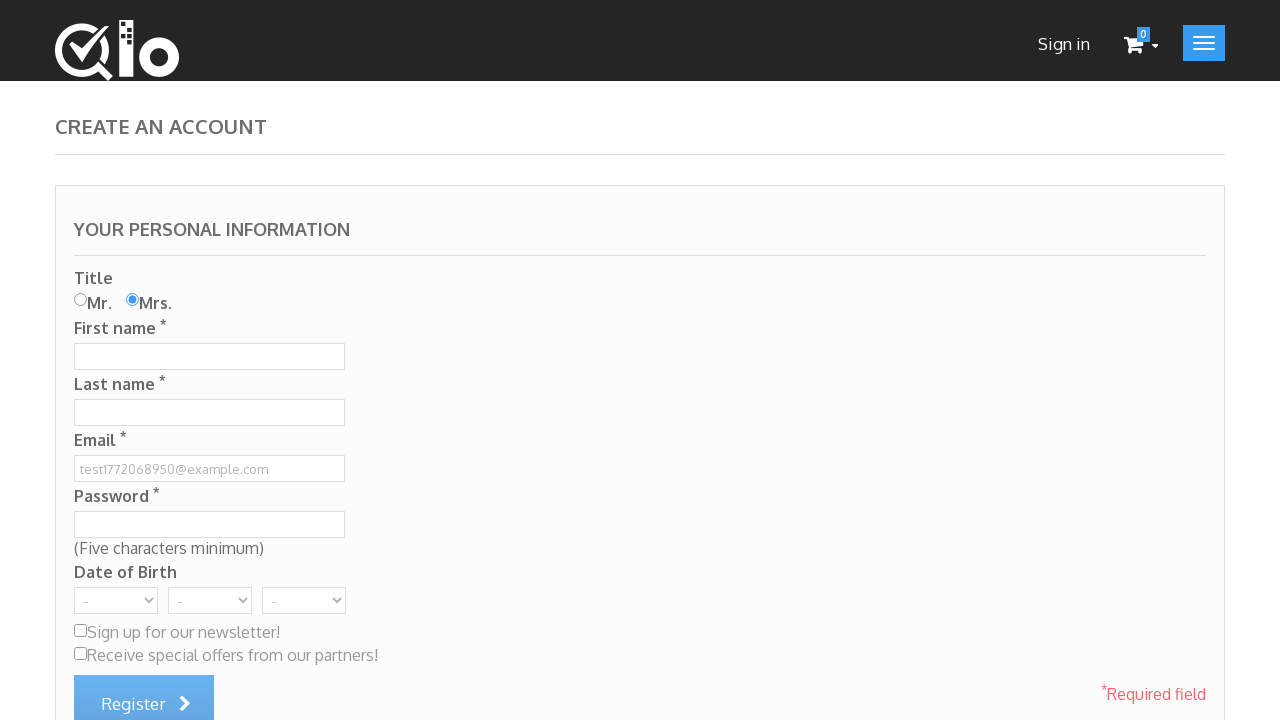

Filled first name field with 'Martyna' on #customer_firstname
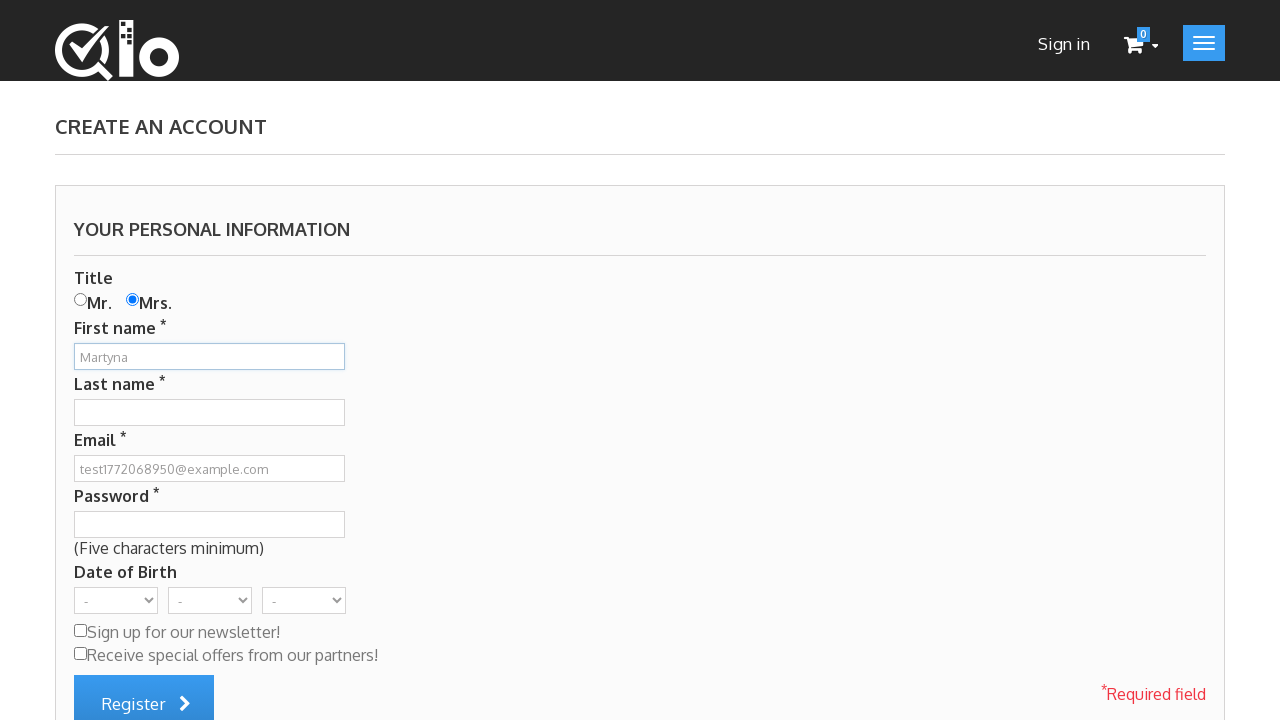

Filled last name field with 'Super' on #customer_lastname
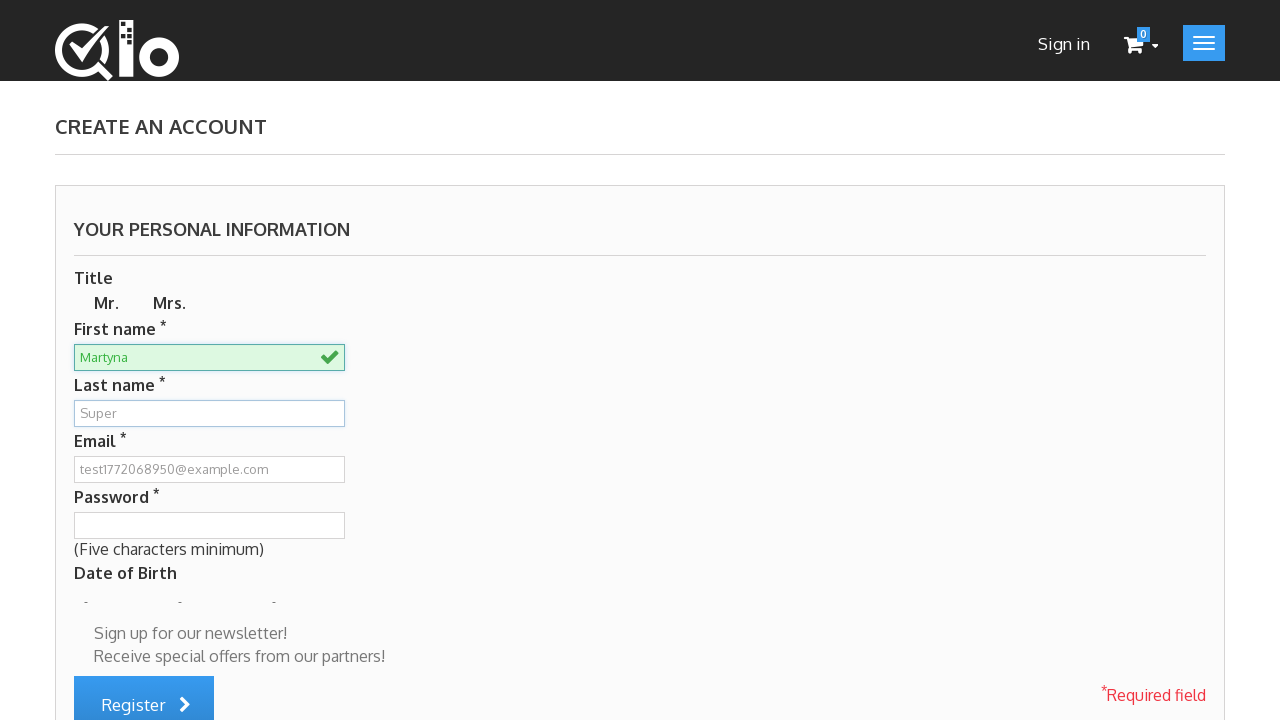

Filled password field with 'testpass123' on #passwd
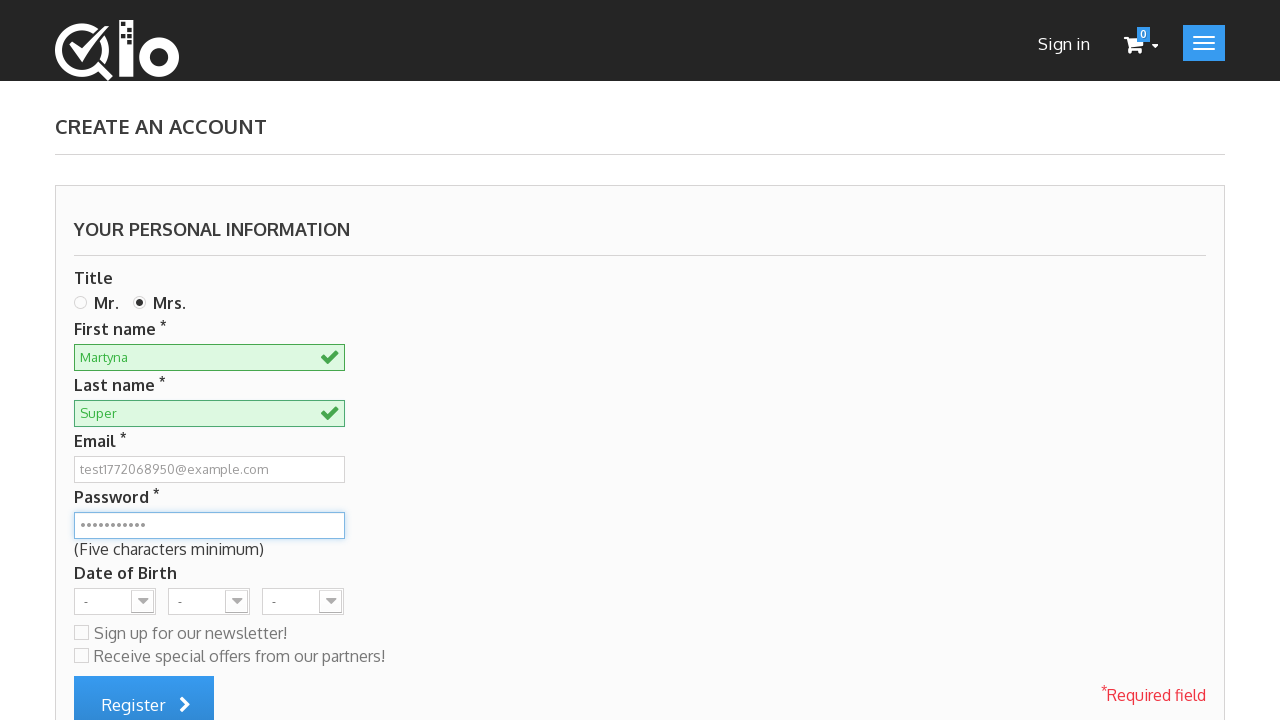

Clicked submit button to create account at (144, 692) on #submitAccount
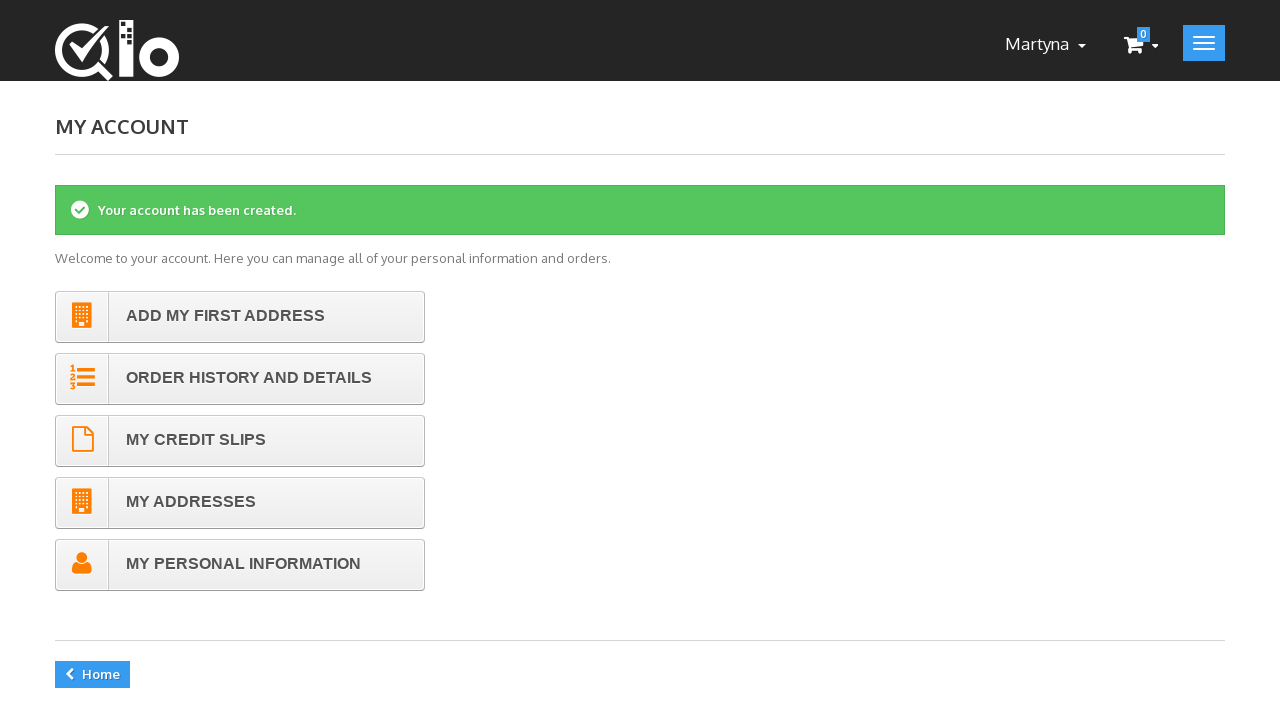

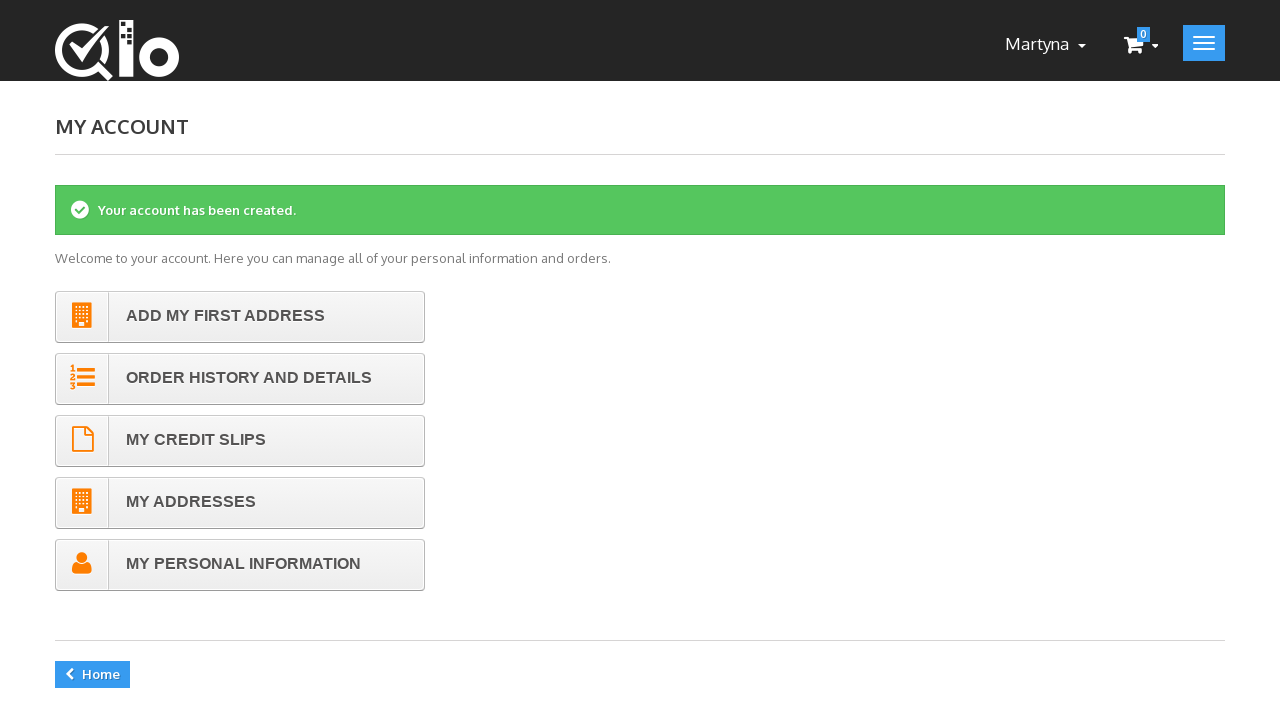